Tests browser navigation functionality by navigating forward, back, and refreshing the page

Starting URL: https://mvnrepository.com/

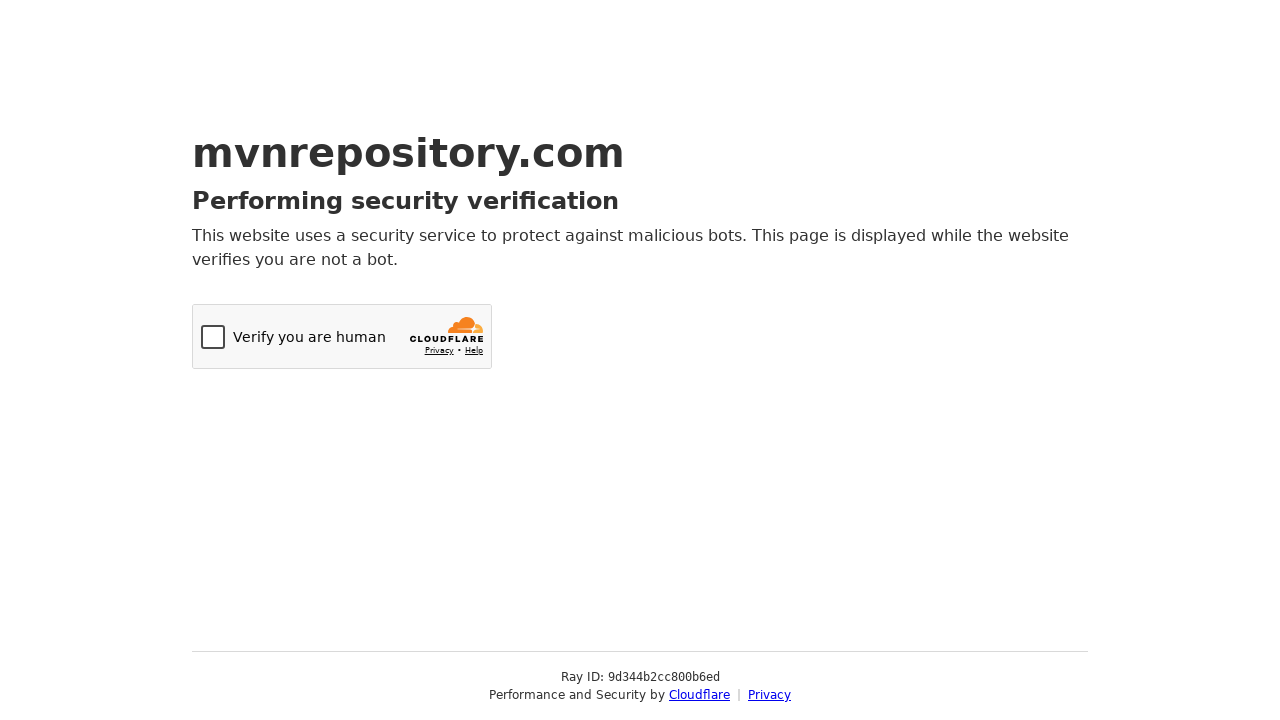

Navigated back from mvnrepository
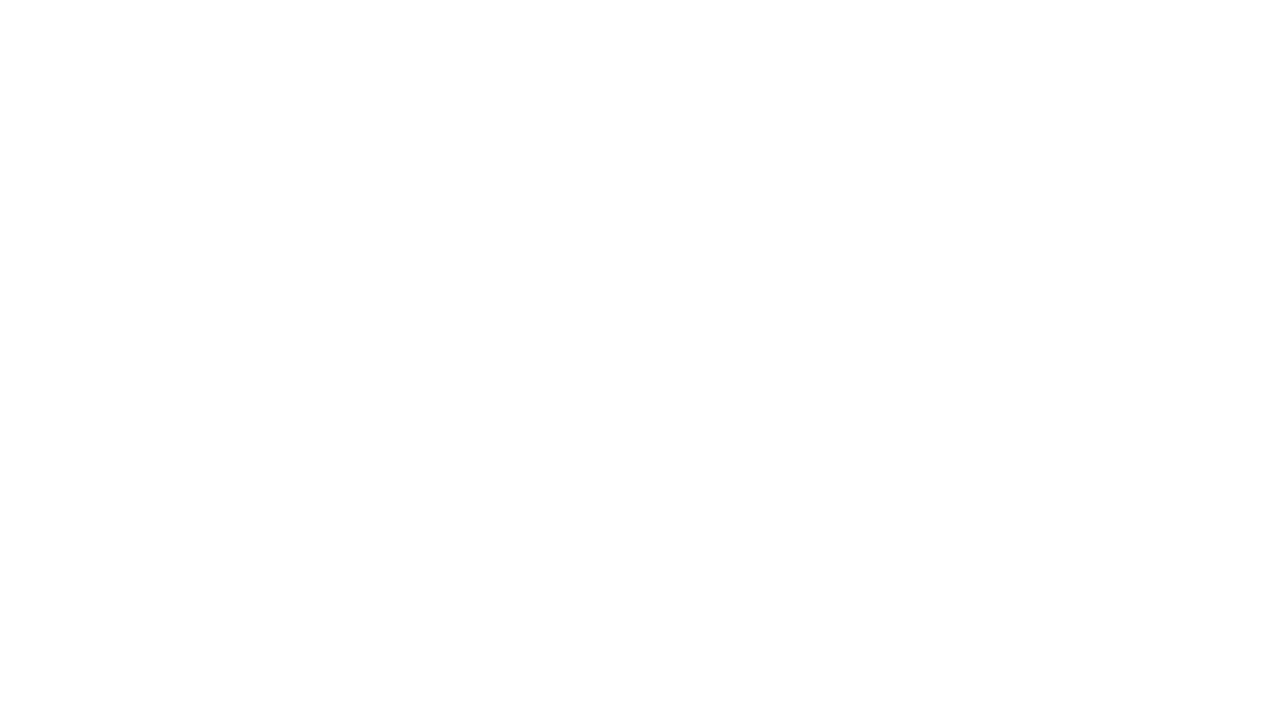

Navigated forward to return to mvnrepository
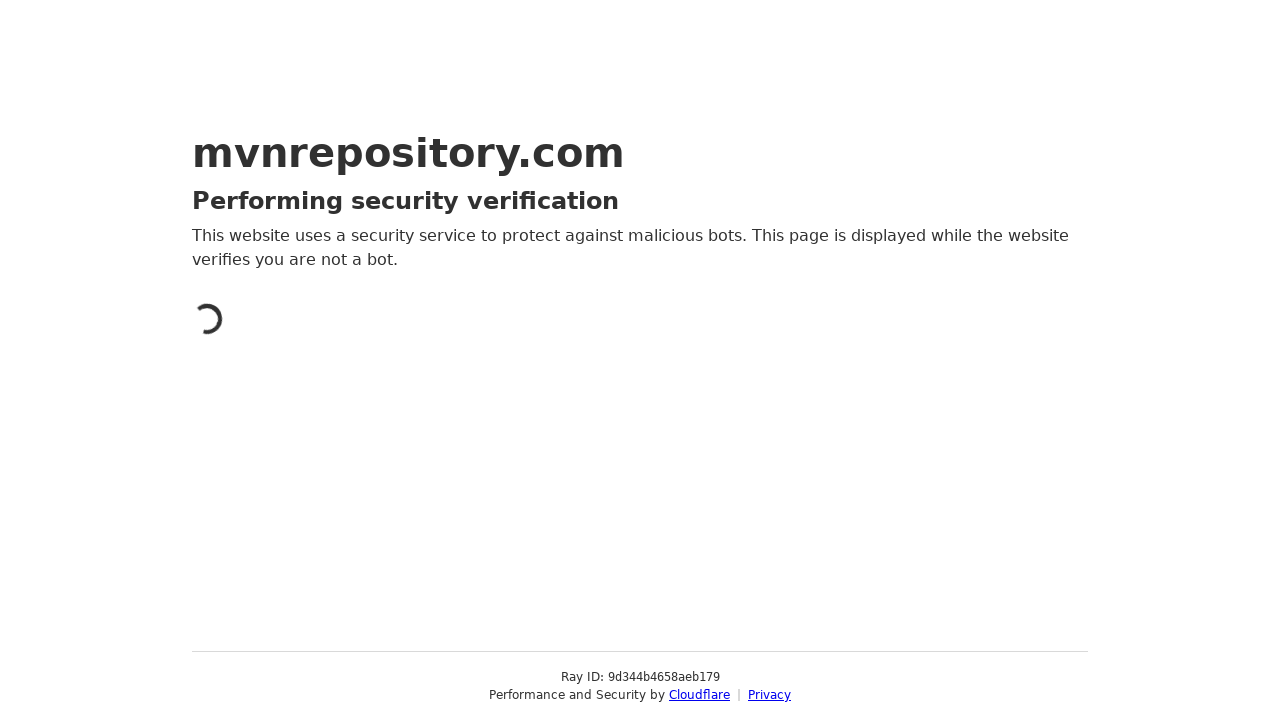

Refreshed the current page
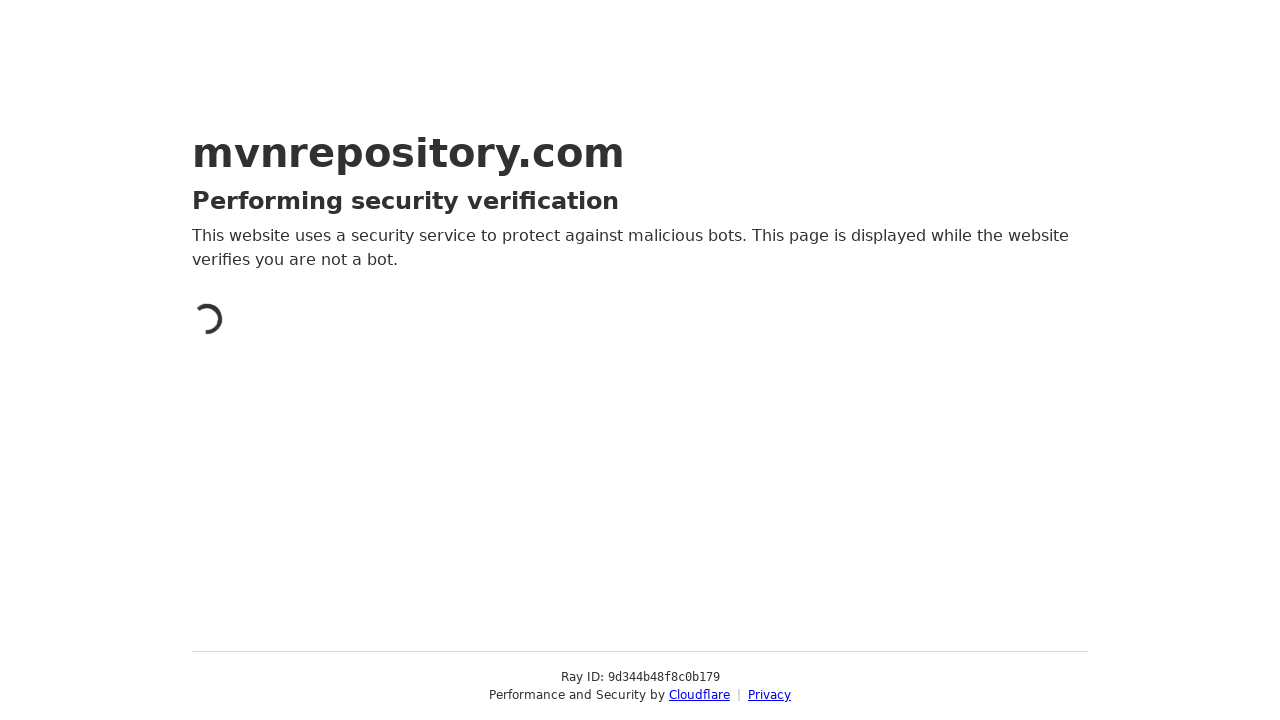

Retrieved page title
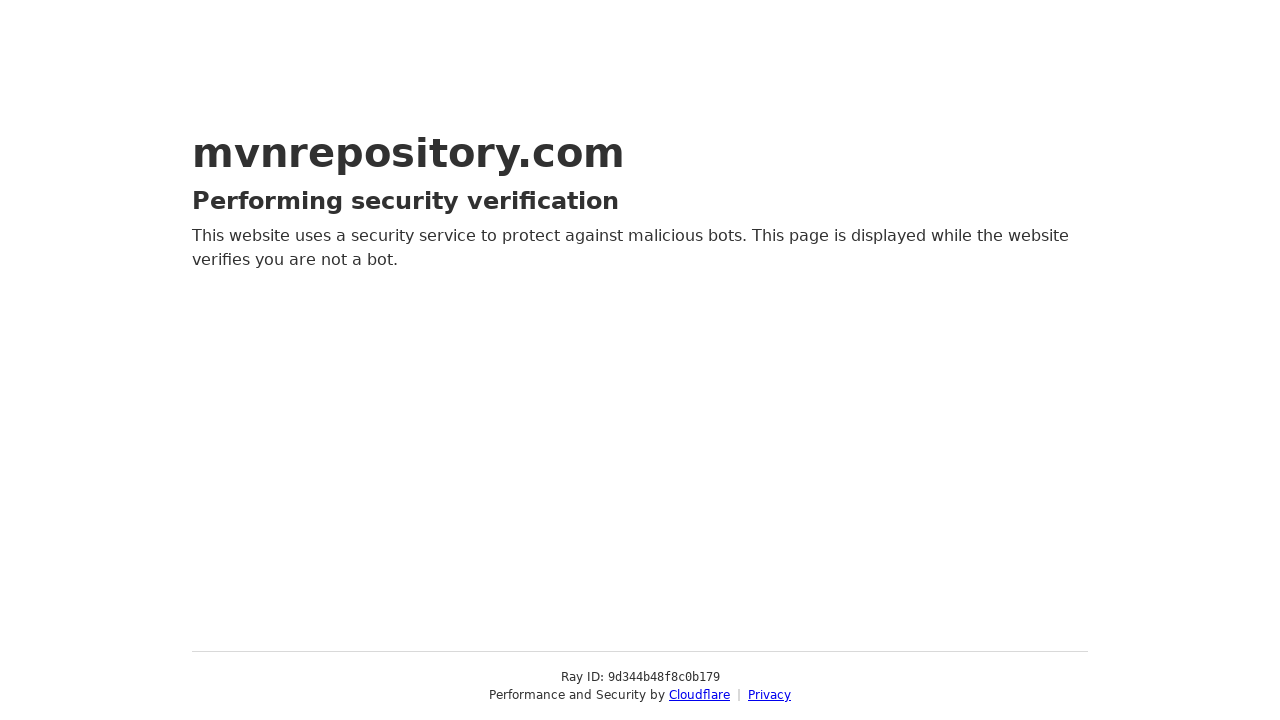

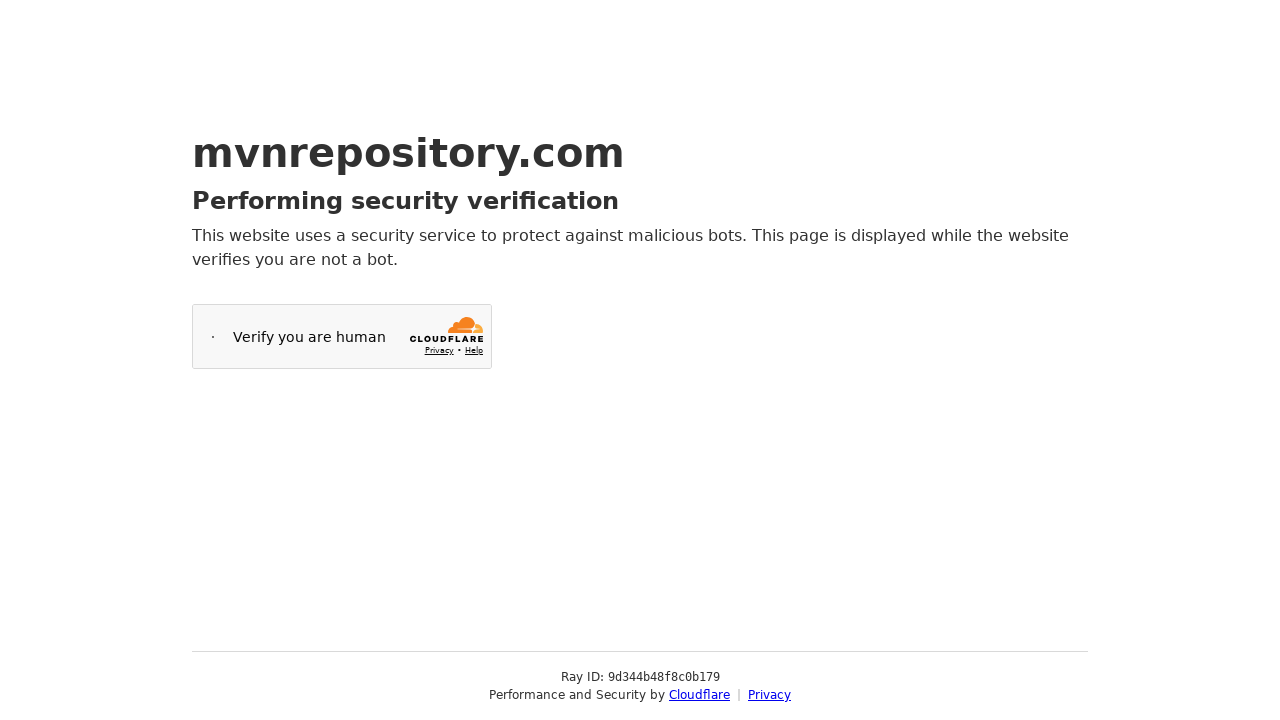